Tests Target.com search functionality by entering a search term and submitting the search form

Starting URL: https://www.target.com/

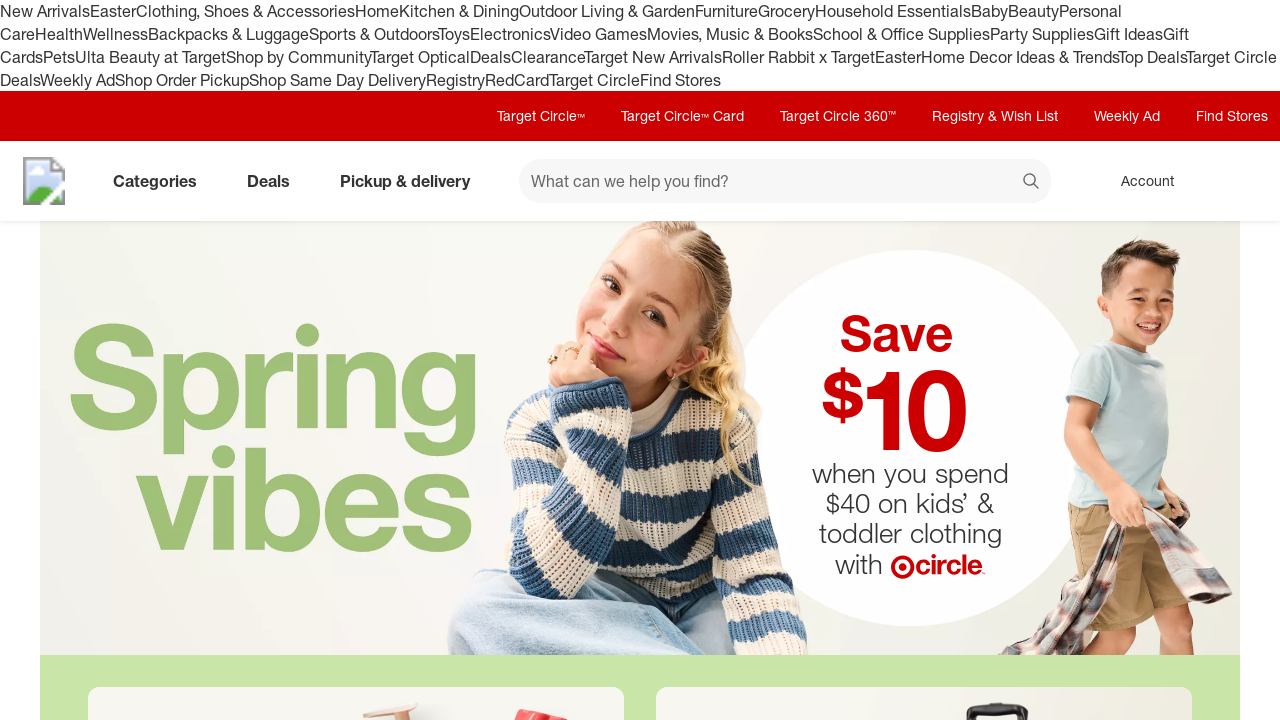

Filled search box with 'wireless headphones' on #search
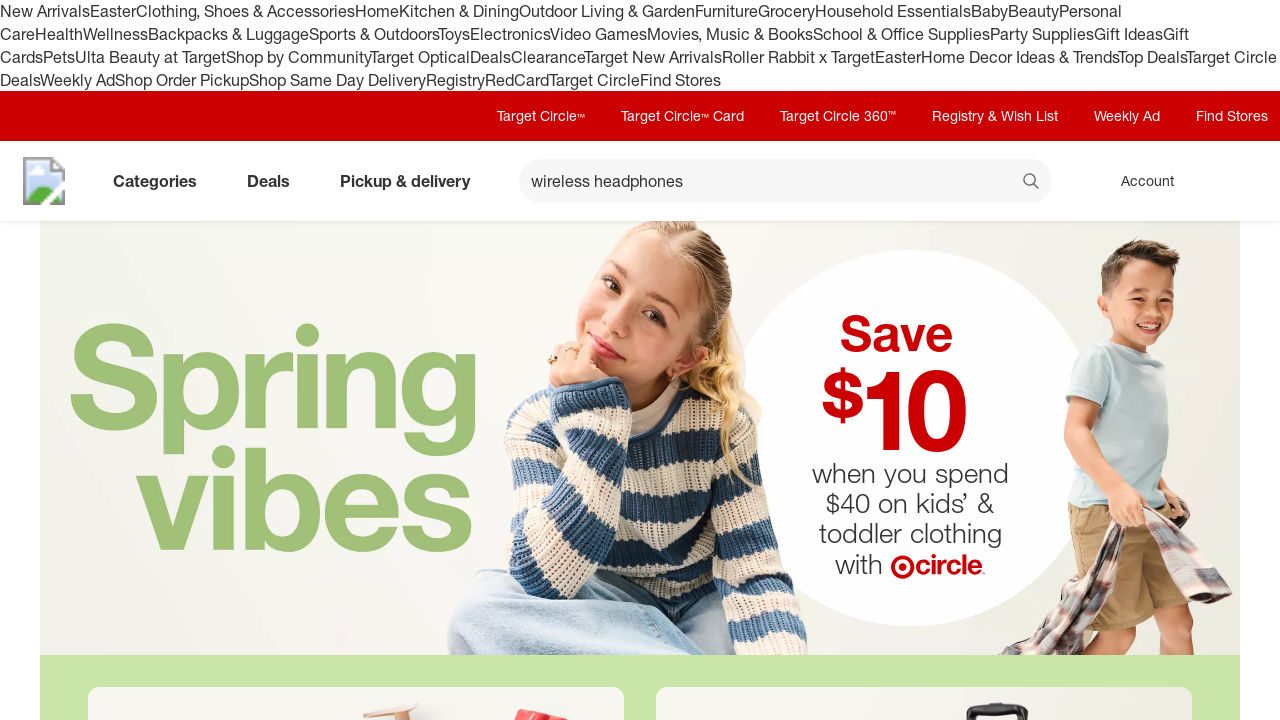

Clicked search button to submit search query at (1032, 183) on button[data-test='@web/Search/SearchButton']
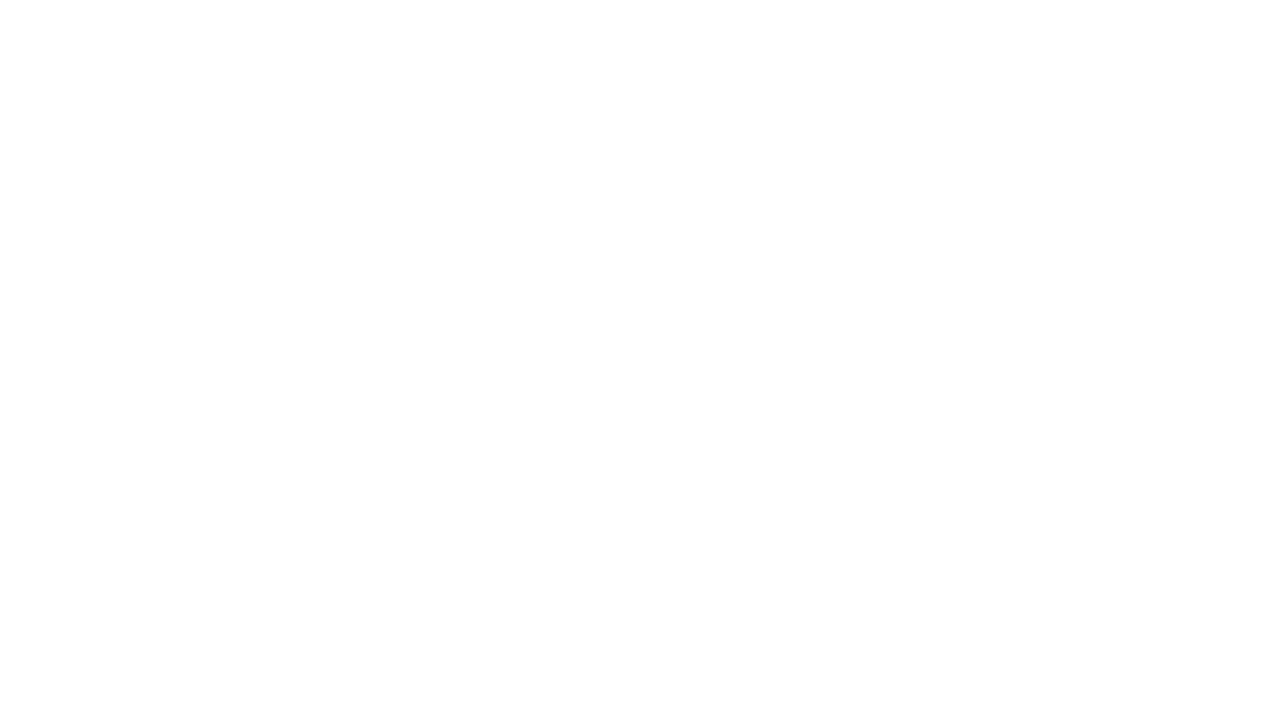

Search results page loaded successfully
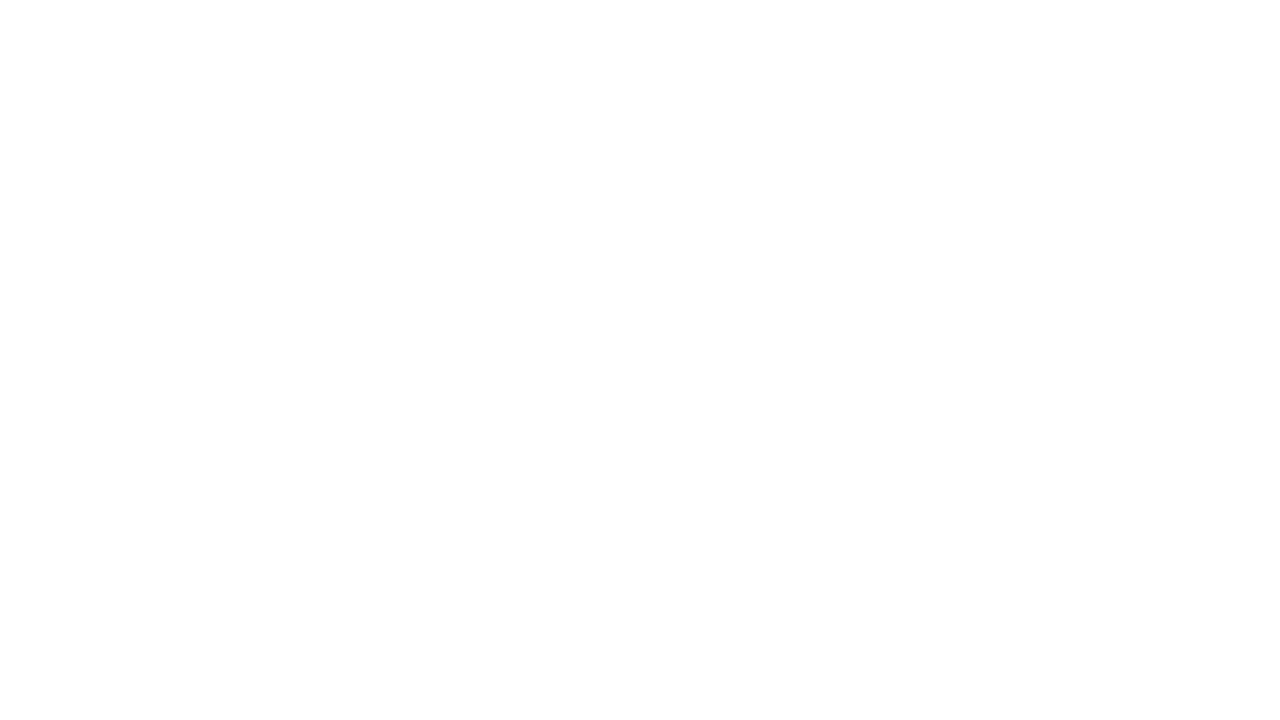

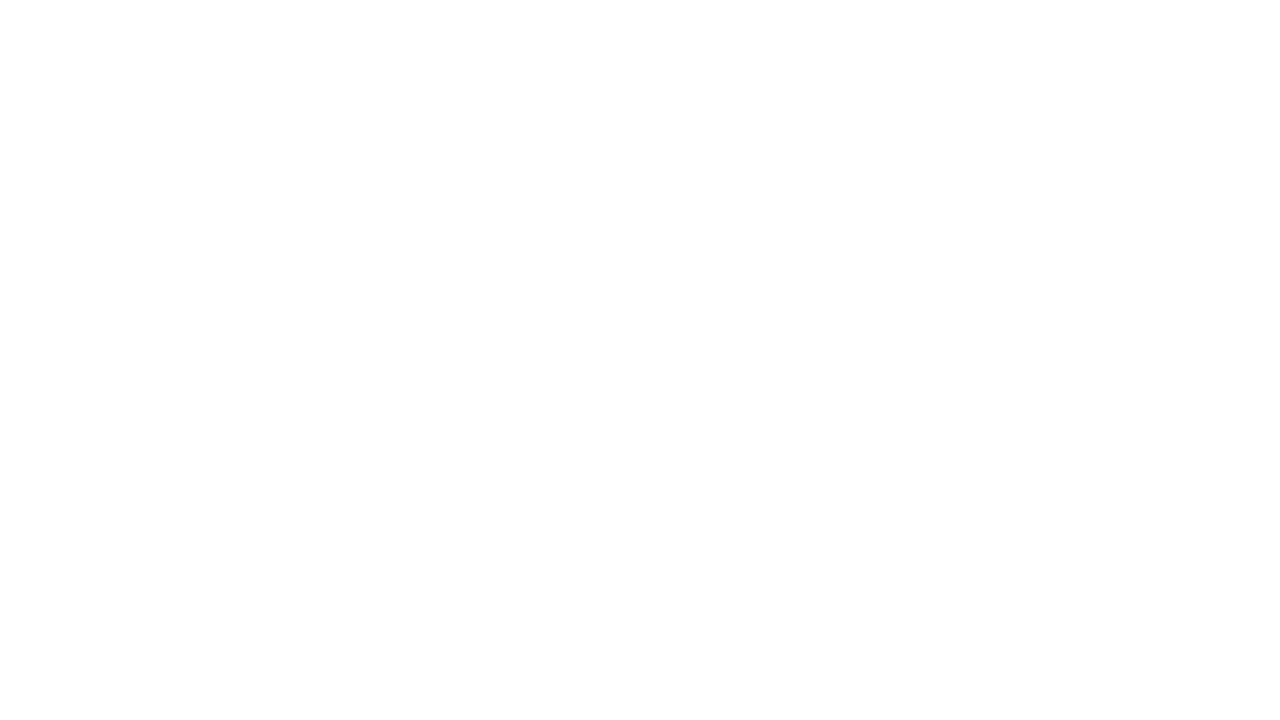